Tests unmarking items as complete by unchecking their checkboxes

Starting URL: https://demo.playwright.dev/todomvc

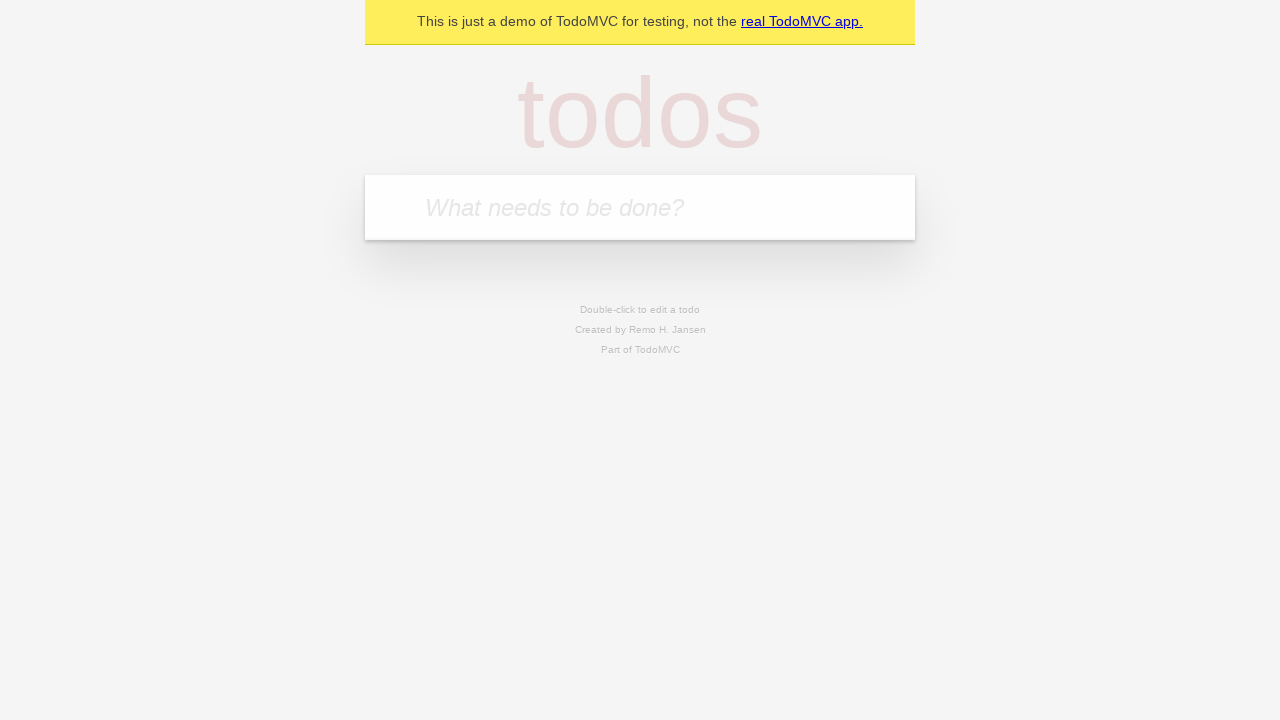

Filled input field with 'buy some cheese' on internal:attr=[placeholder="What needs to be done?"i]
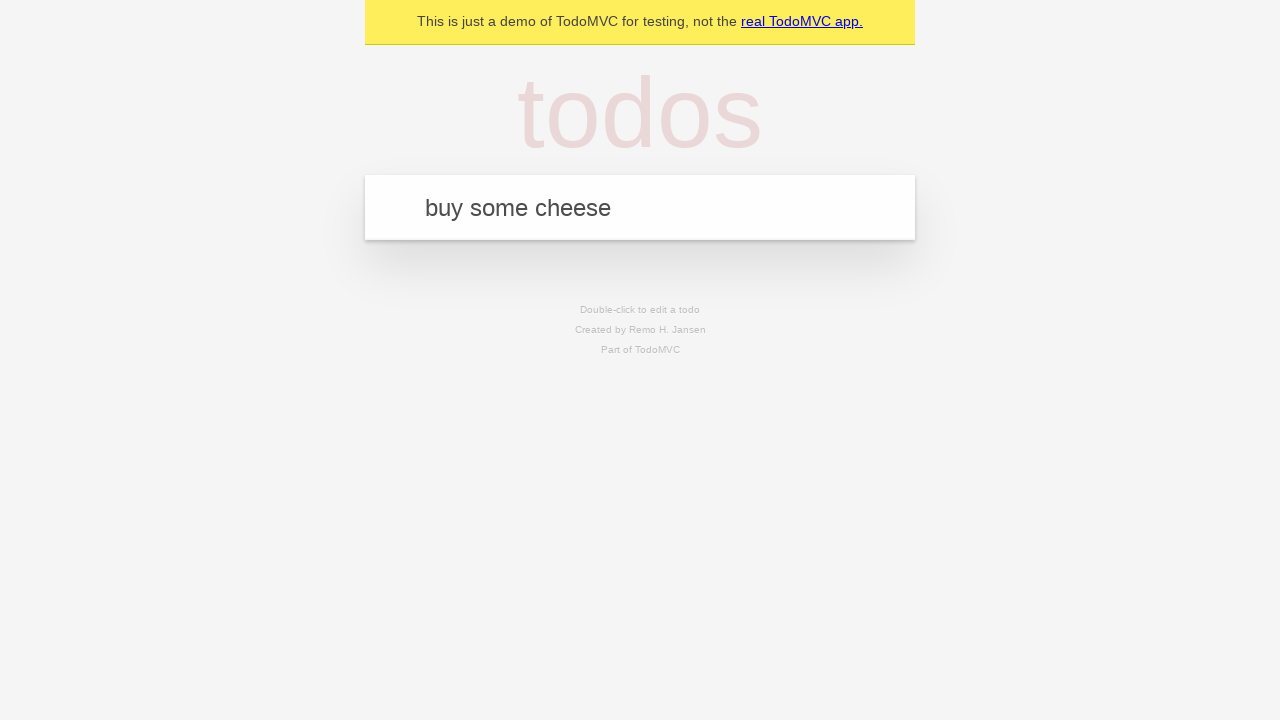

Pressed Enter to create first todo item on internal:attr=[placeholder="What needs to be done?"i]
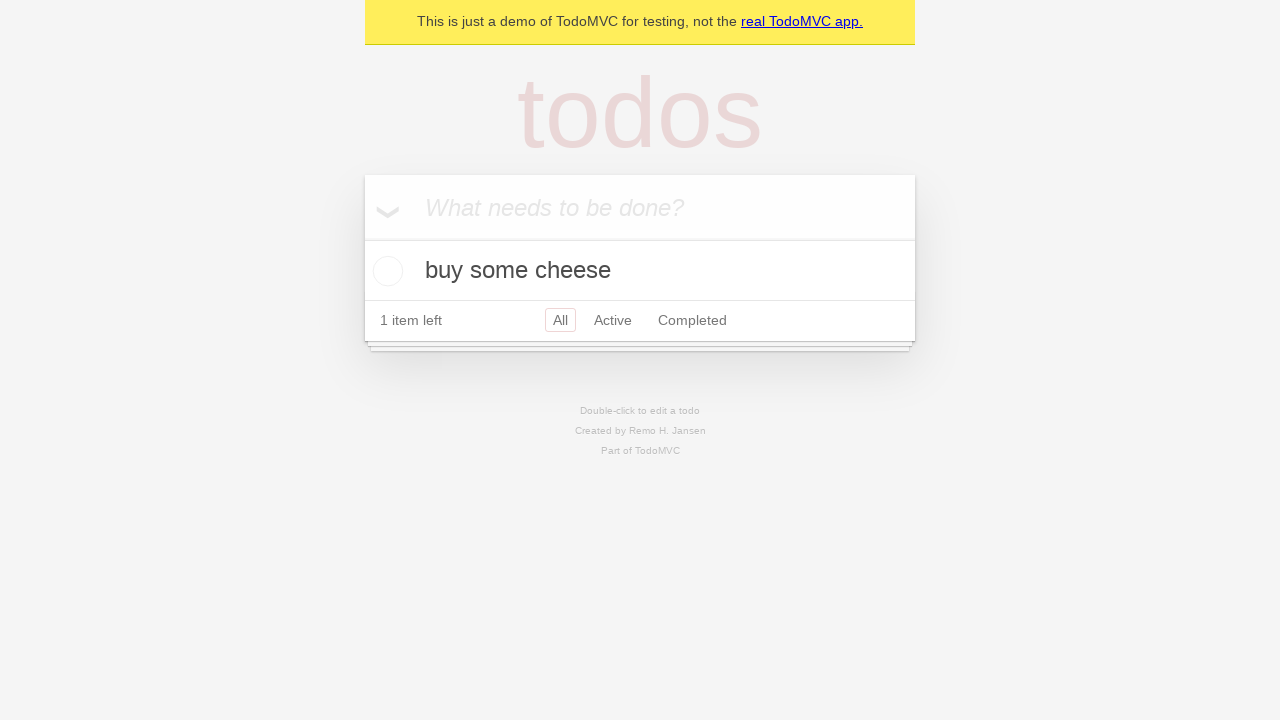

Filled input field with 'feed the cat' on internal:attr=[placeholder="What needs to be done?"i]
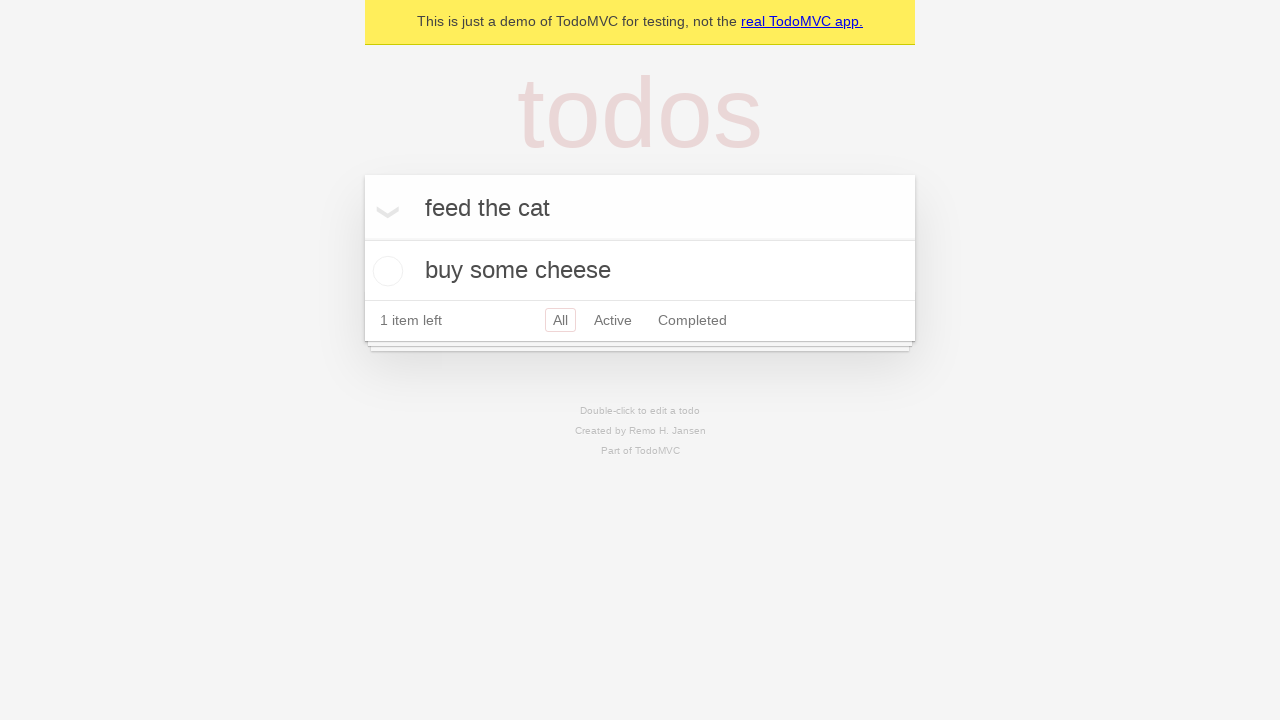

Pressed Enter to create second todo item on internal:attr=[placeholder="What needs to be done?"i]
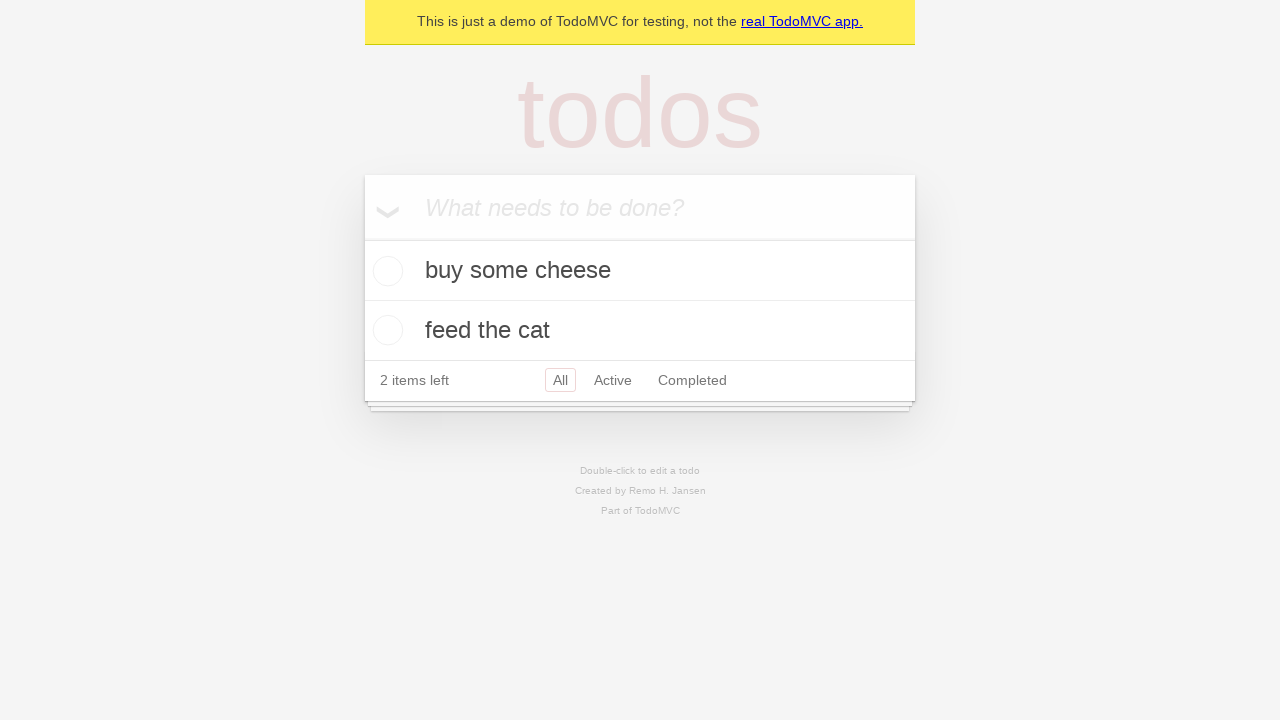

Checked checkbox for first todo item at (385, 271) on internal:testid=[data-testid="todo-item"s] >> nth=0 >> internal:role=checkbox
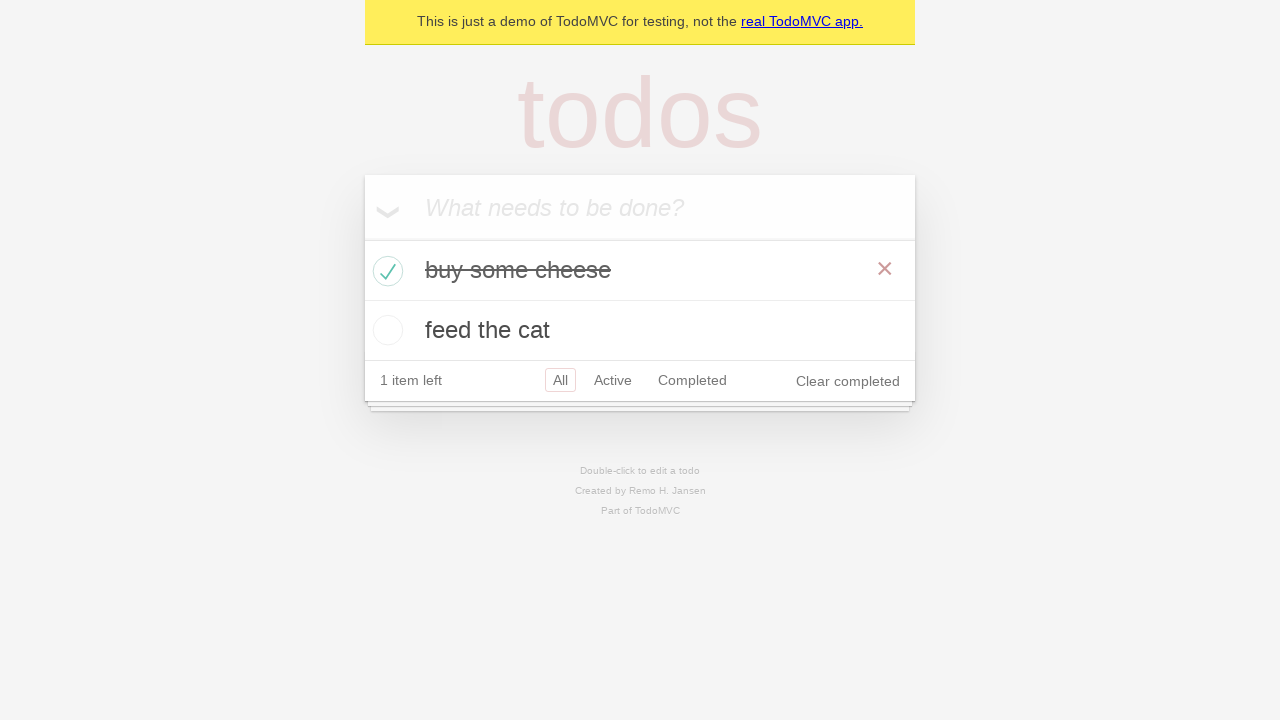

Unchecked checkbox for first todo item to mark as incomplete at (385, 271) on internal:testid=[data-testid="todo-item"s] >> nth=0 >> internal:role=checkbox
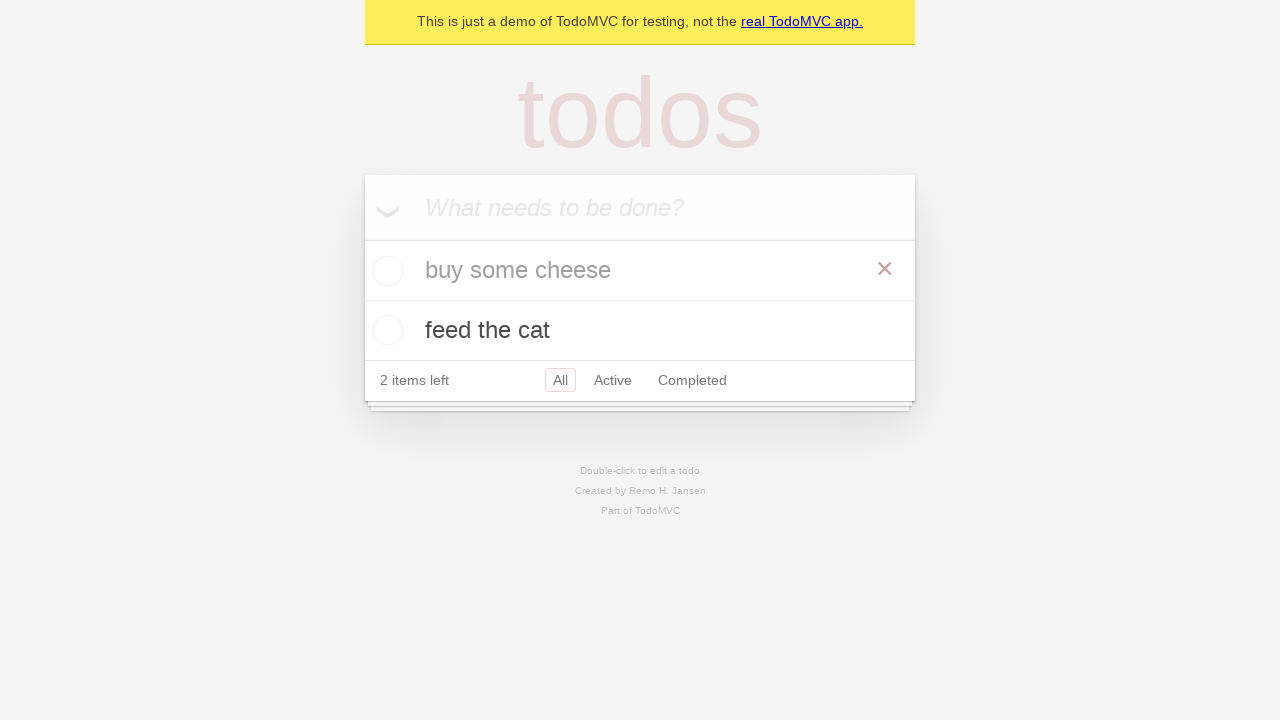

Verified that no todo items are marked as completed
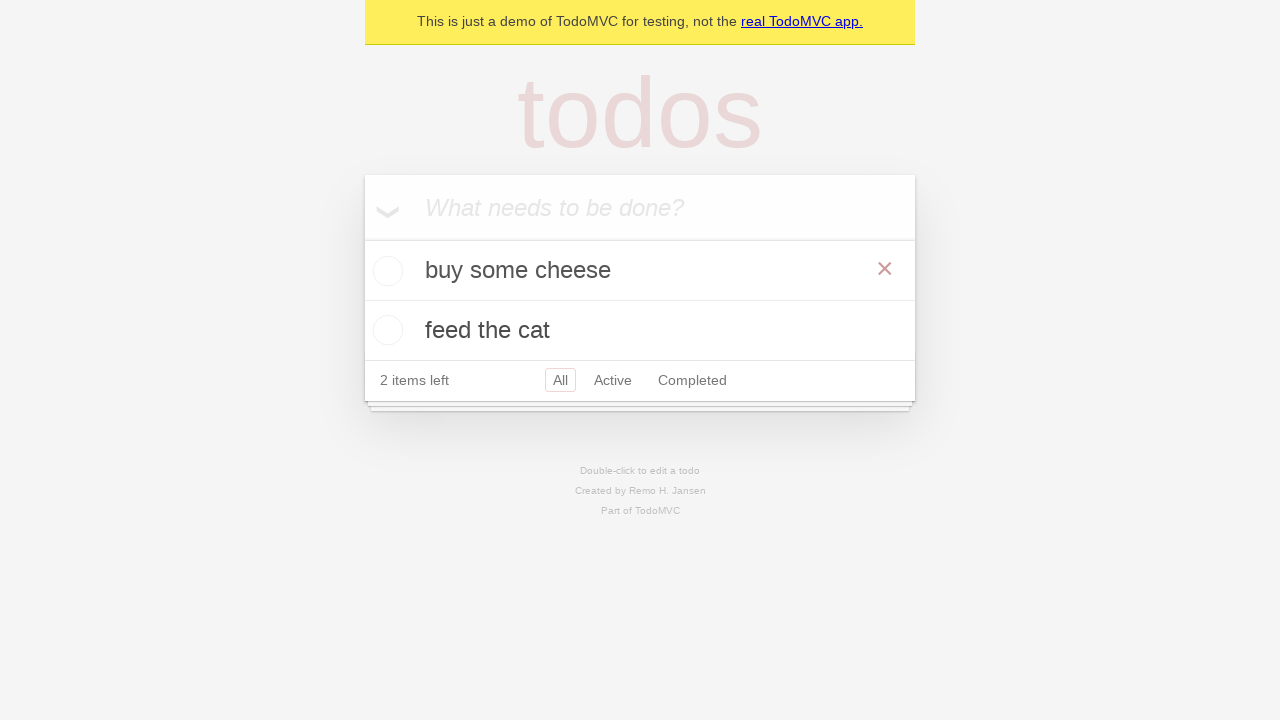

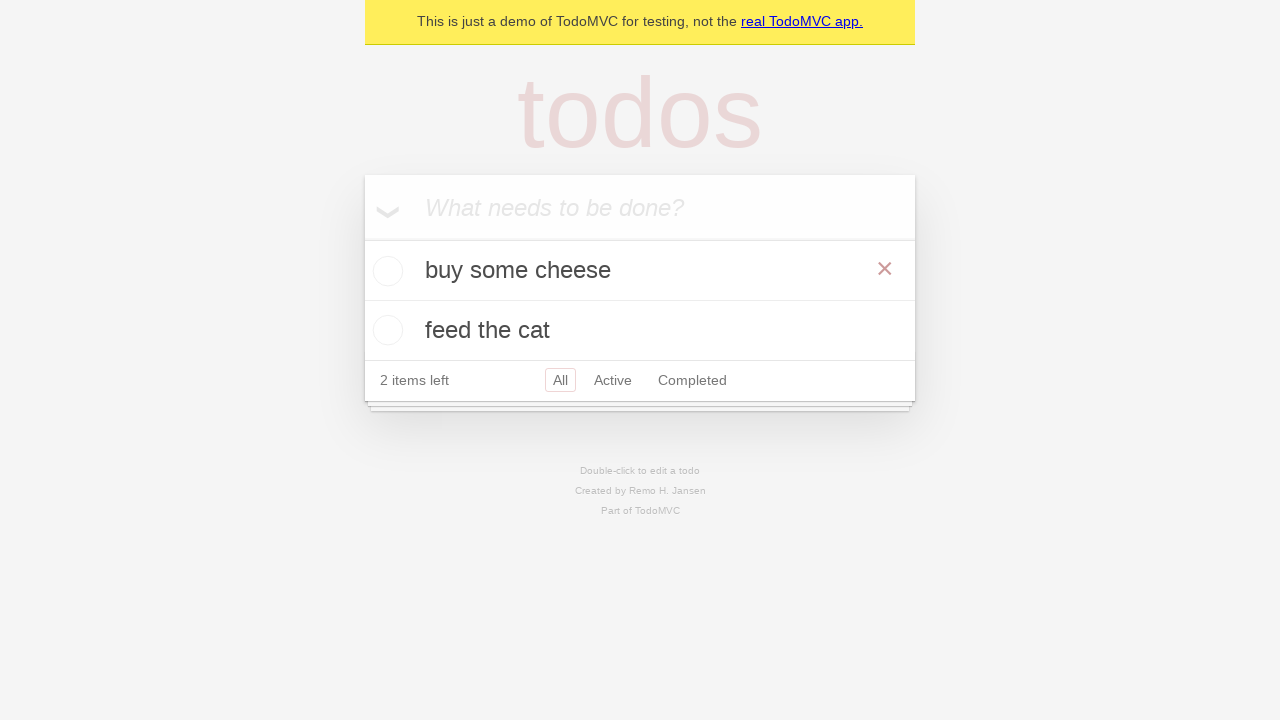